Tests the gym booking form by selecting a fitness center, choosing a date, and checking available time slots for booking.

Starting URL: https://fcbooking.cse.hku.hk/Form/SignUp

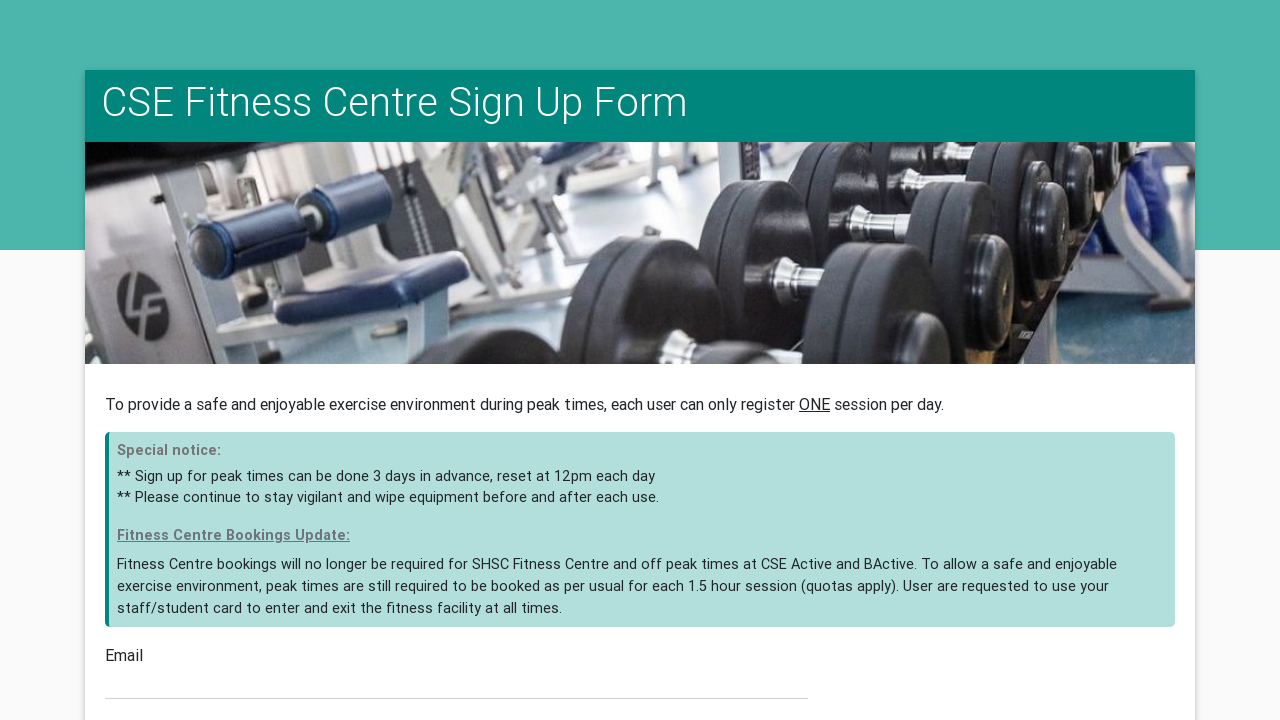

Selected B-ACTIVE fitness center from dropdown on #CenterID
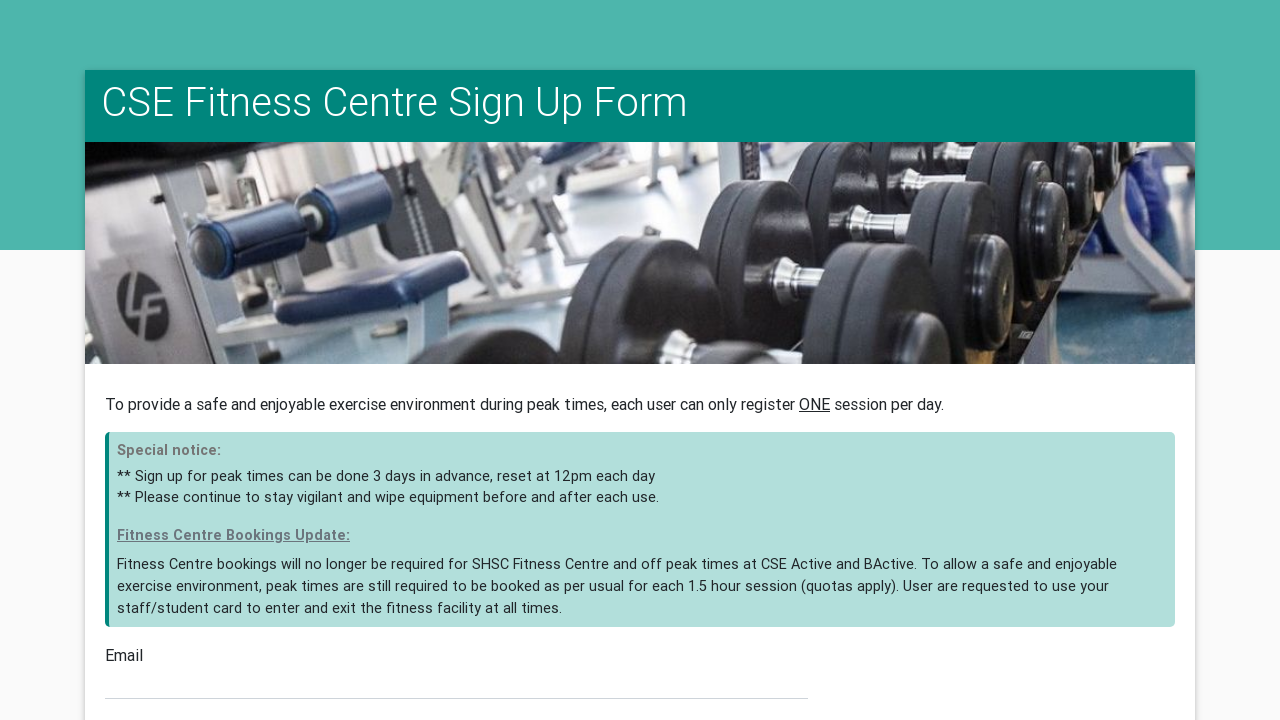

Waited for date options to load
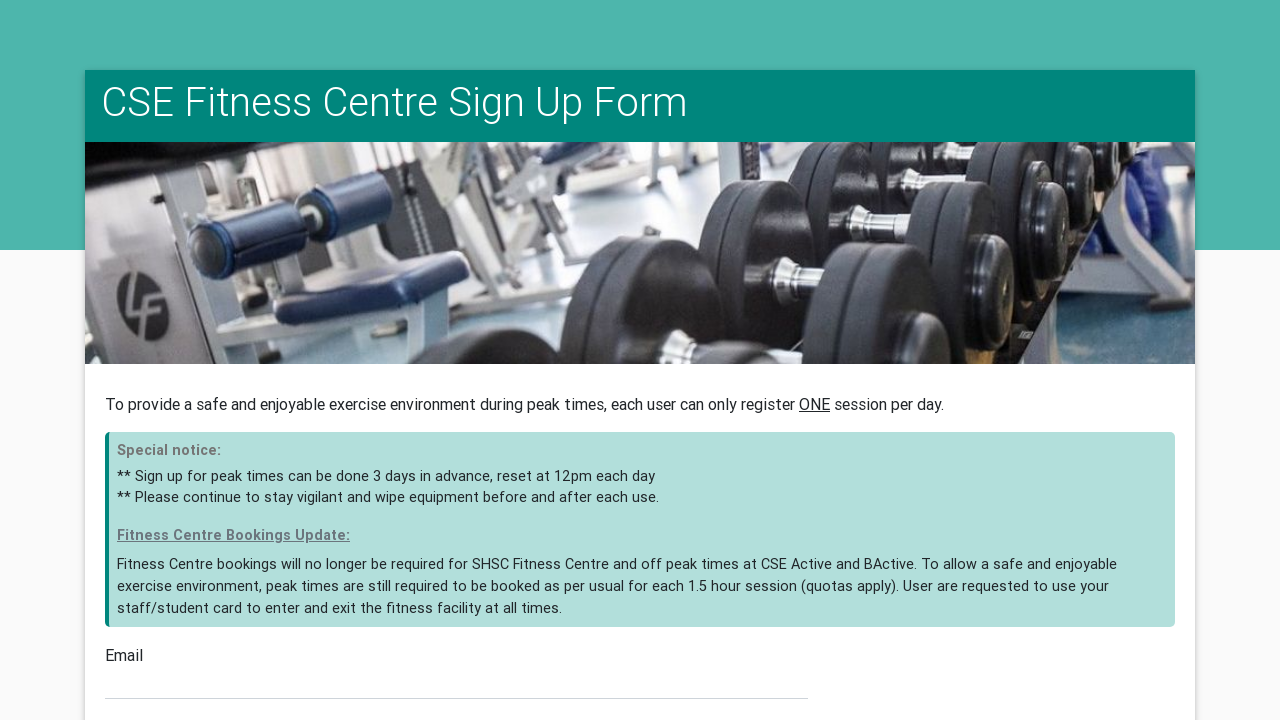

Selected Wednesday from date dropdown on #DateList
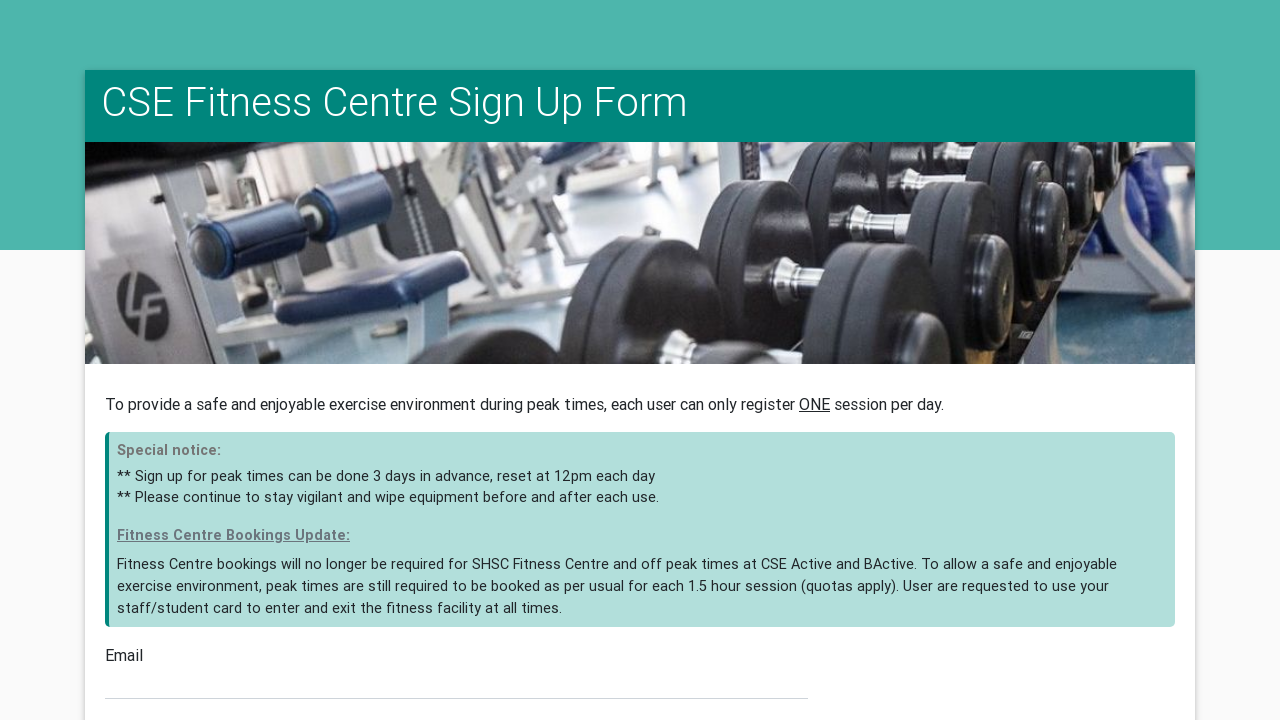

Waited for time options to load
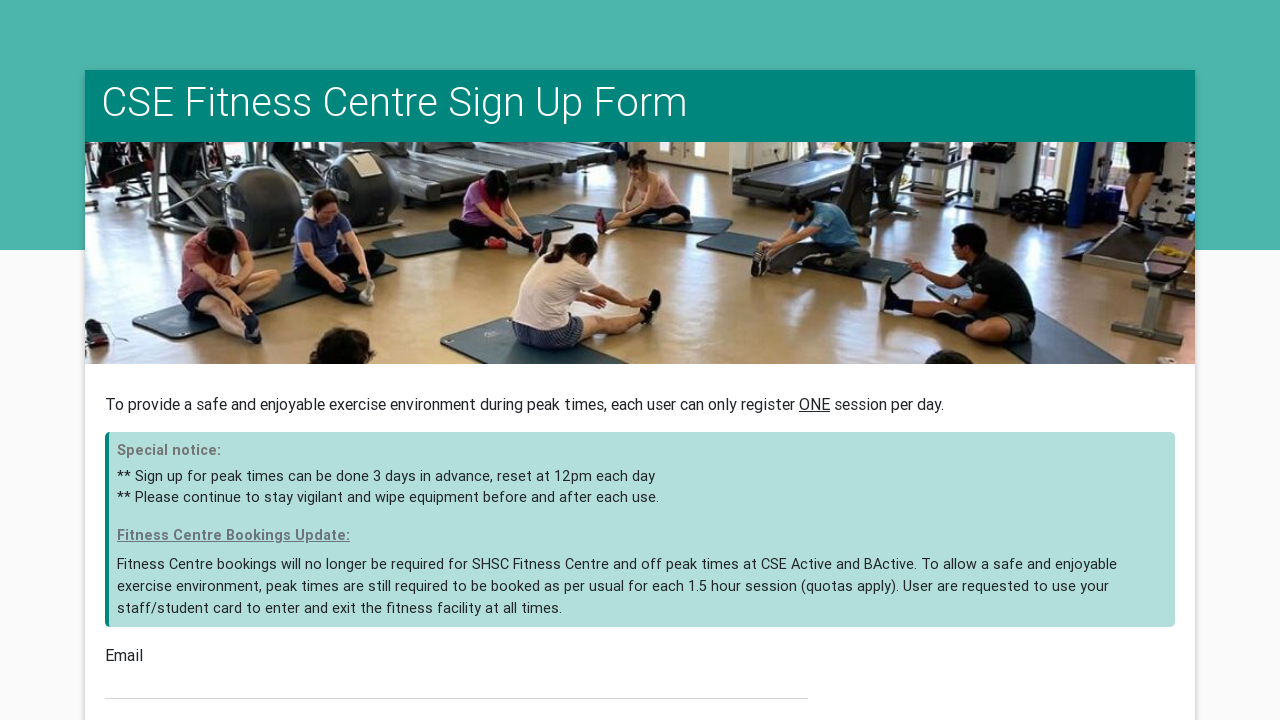

Selected 2030 time slot for gym booking on #SessionTime
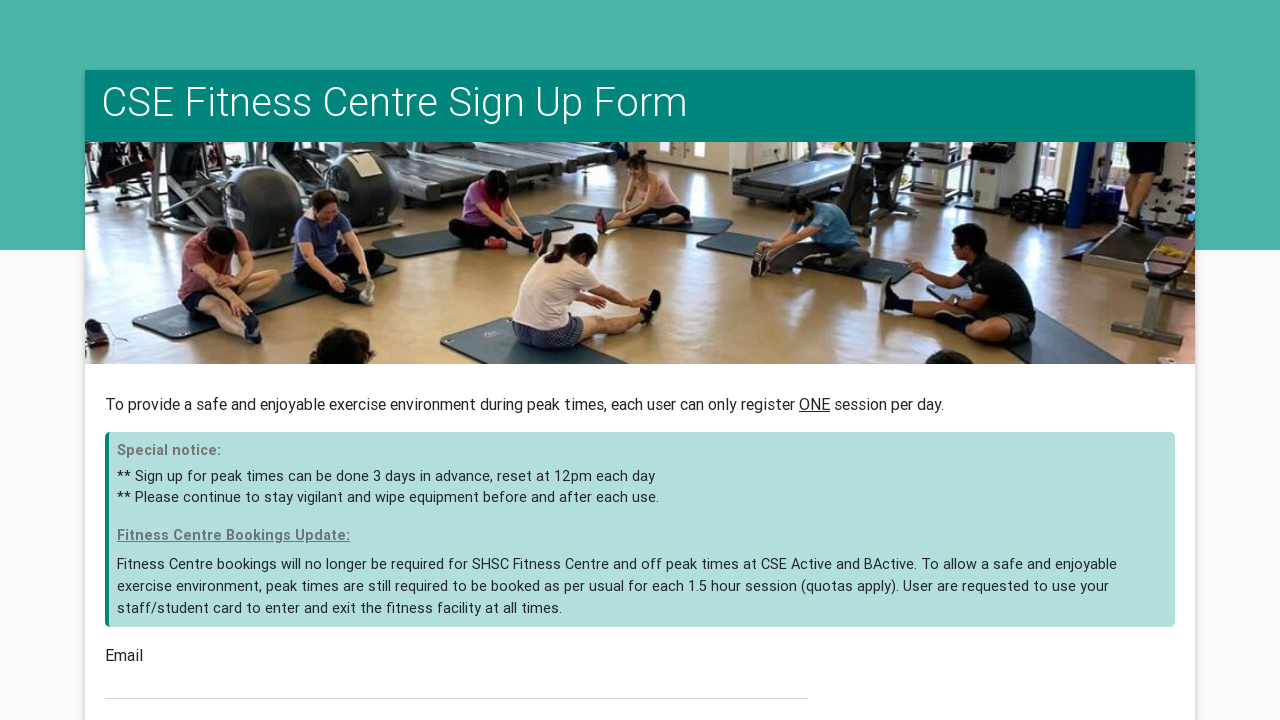

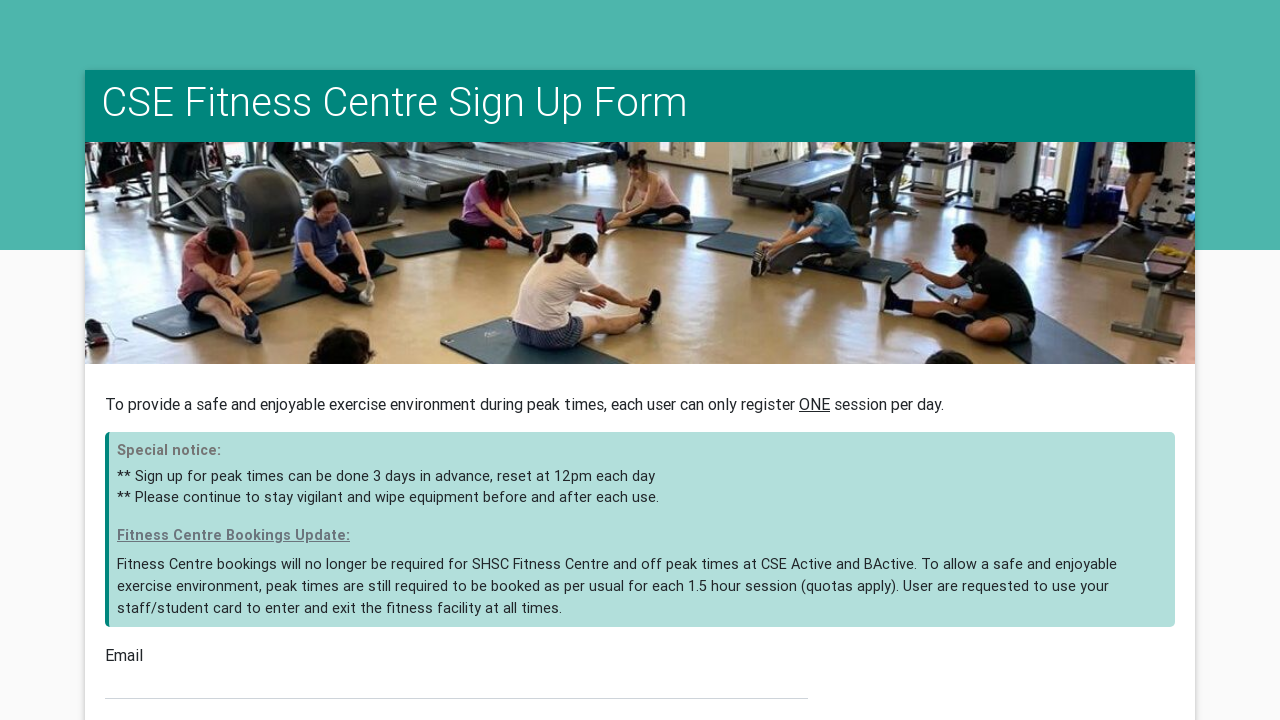